Tests dropdown and passenger selection functionality by toggling a senior citizen discount checkbox, opening a passenger info dropdown, incrementing adult passenger count multiple times, and closing the dropdown.

Starting URL: https://rahulshettyacademy.com/dropdownsPractise/

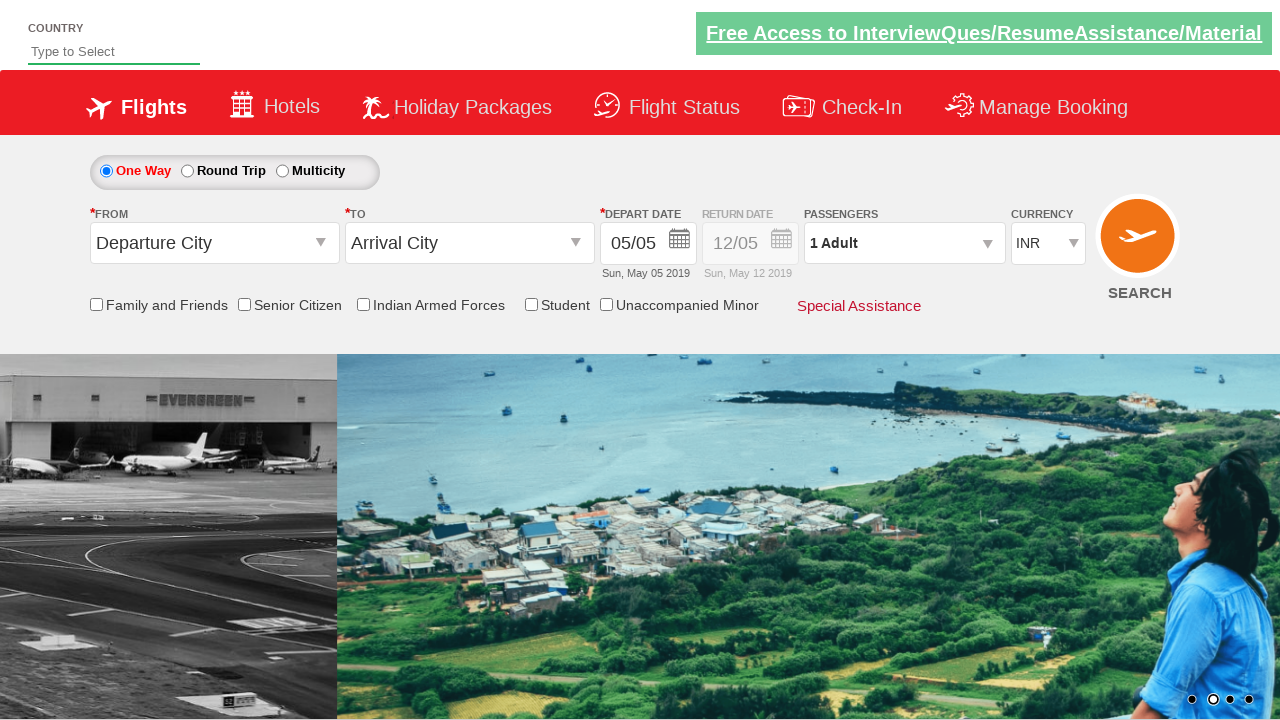

Clicked Senior Citizen Discount checkbox to select it at (244, 304) on input[id*='SeniorCitizenDiscount']
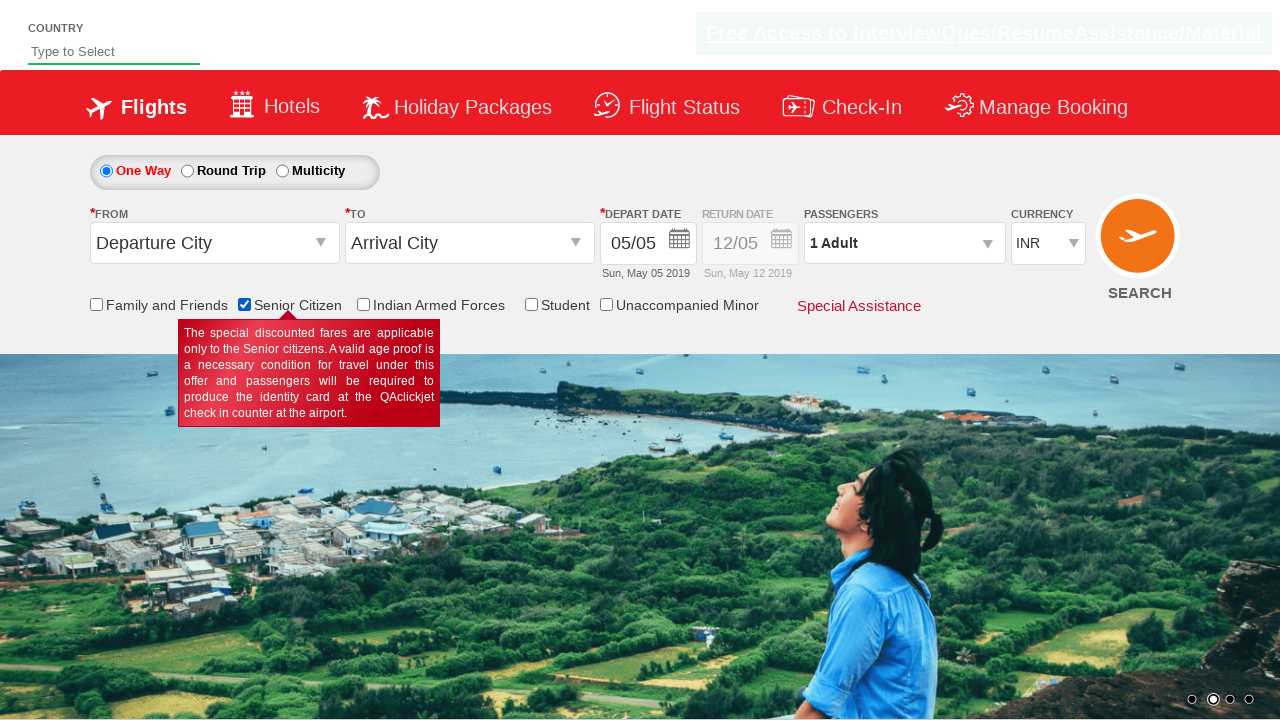

Clicked Senior Citizen Discount checkbox again to deselect it at (244, 304) on input[id*='SeniorCitizenDiscount']
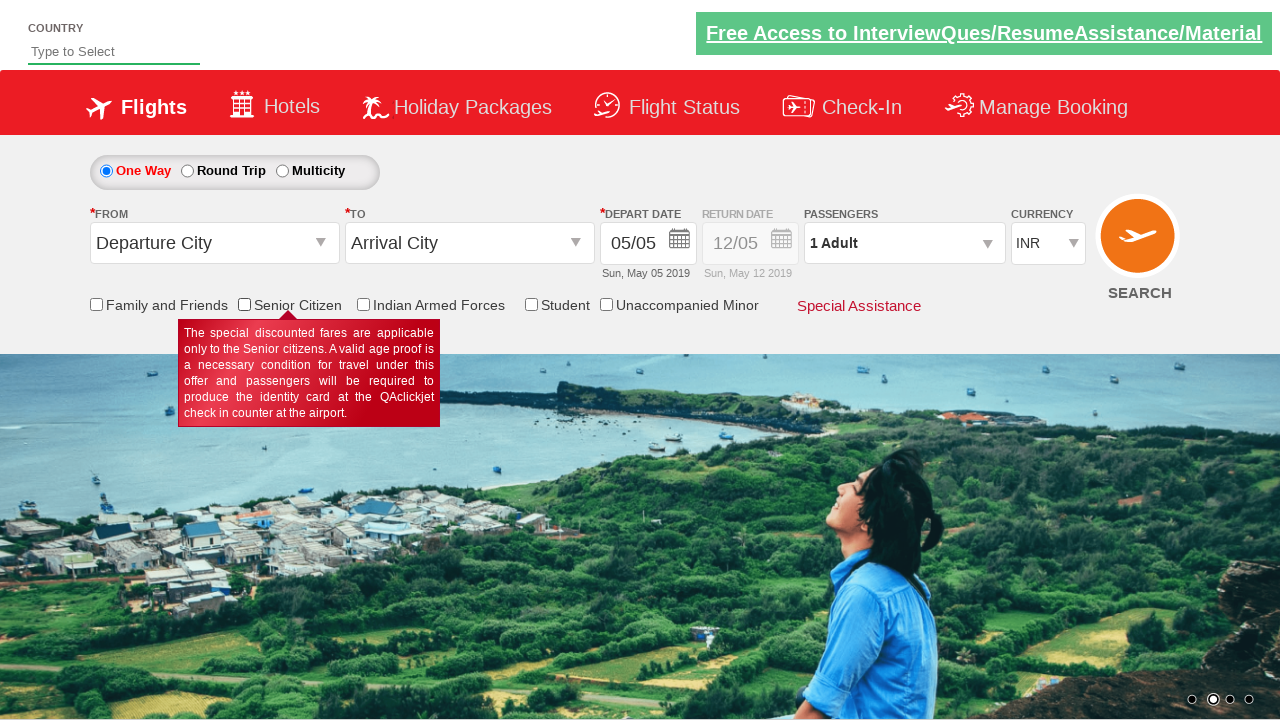

Opened passenger info dropdown at (904, 243) on #divpaxinfo
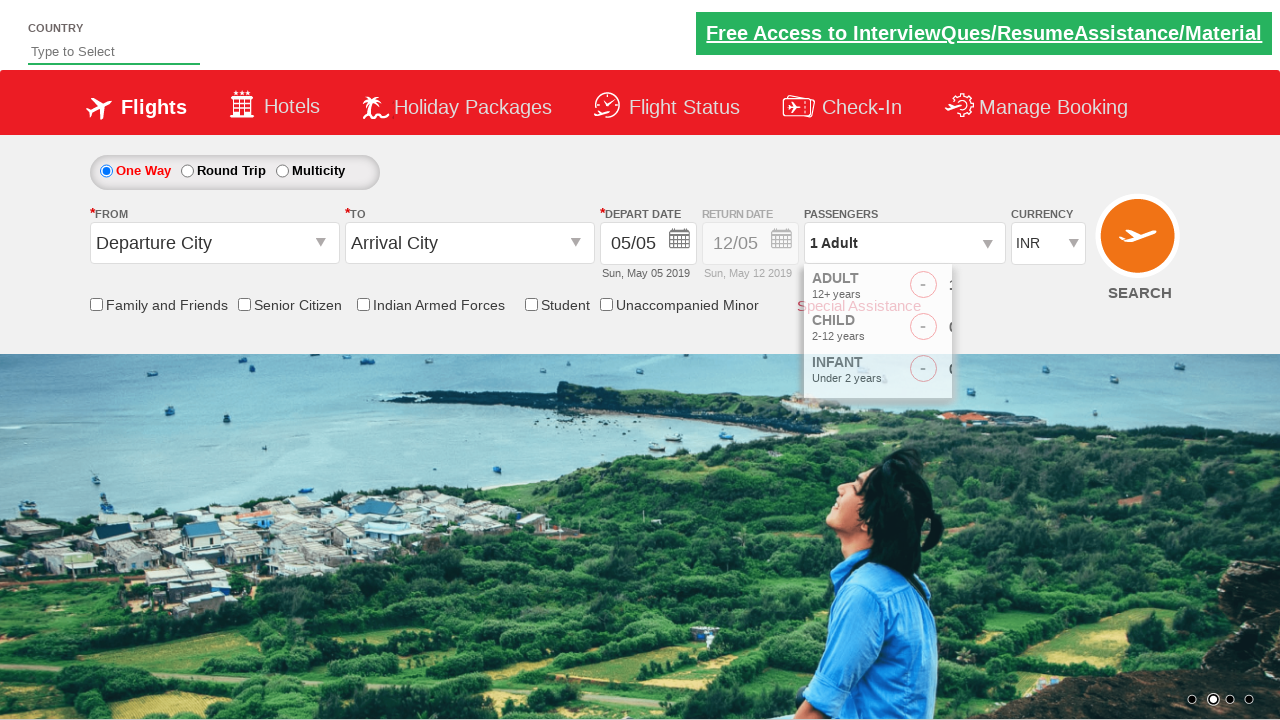

Waited for dropdown to open
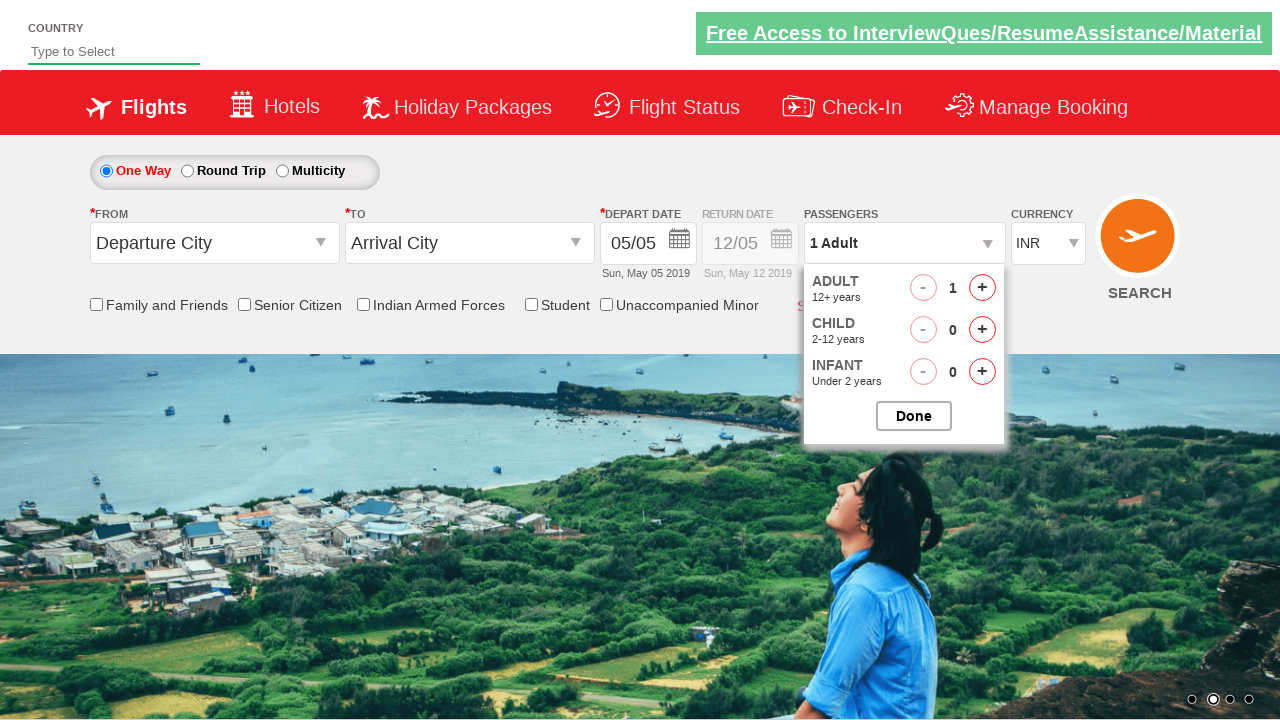

Incremented adult passenger count (iteration 1 of 4) at (982, 288) on #hrefIncAdt
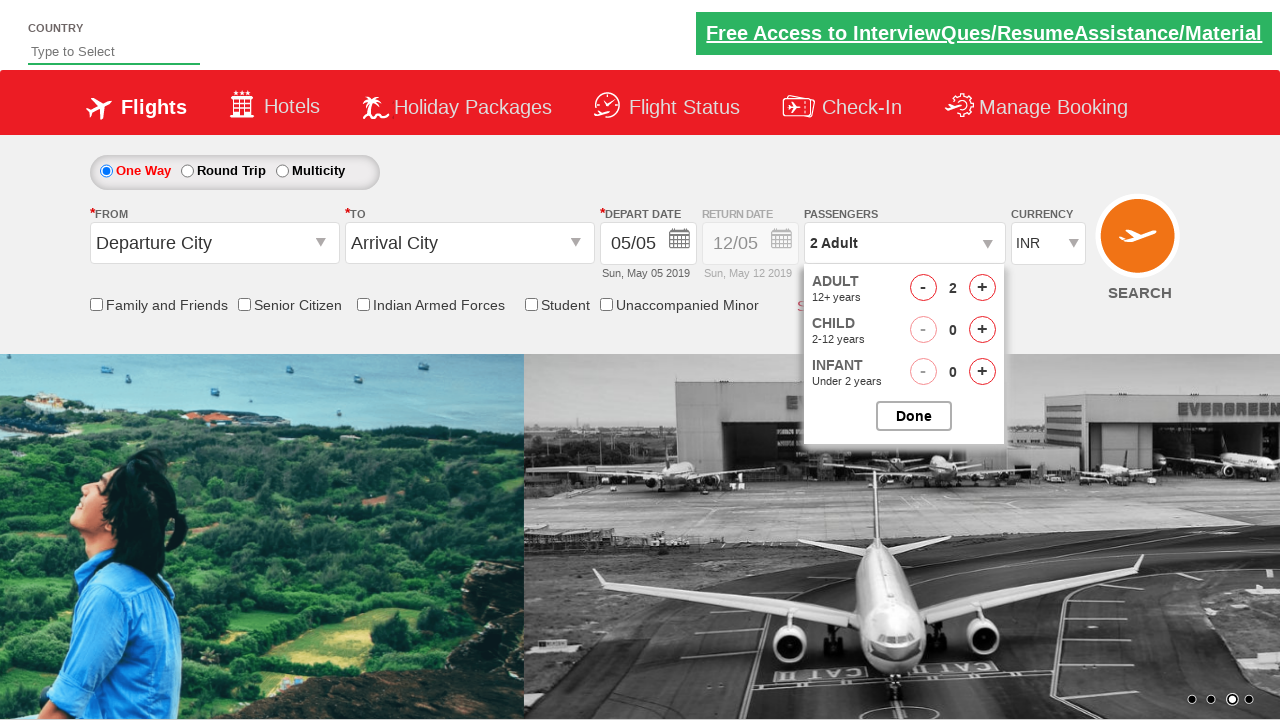

Incremented adult passenger count (iteration 2 of 4) at (982, 288) on #hrefIncAdt
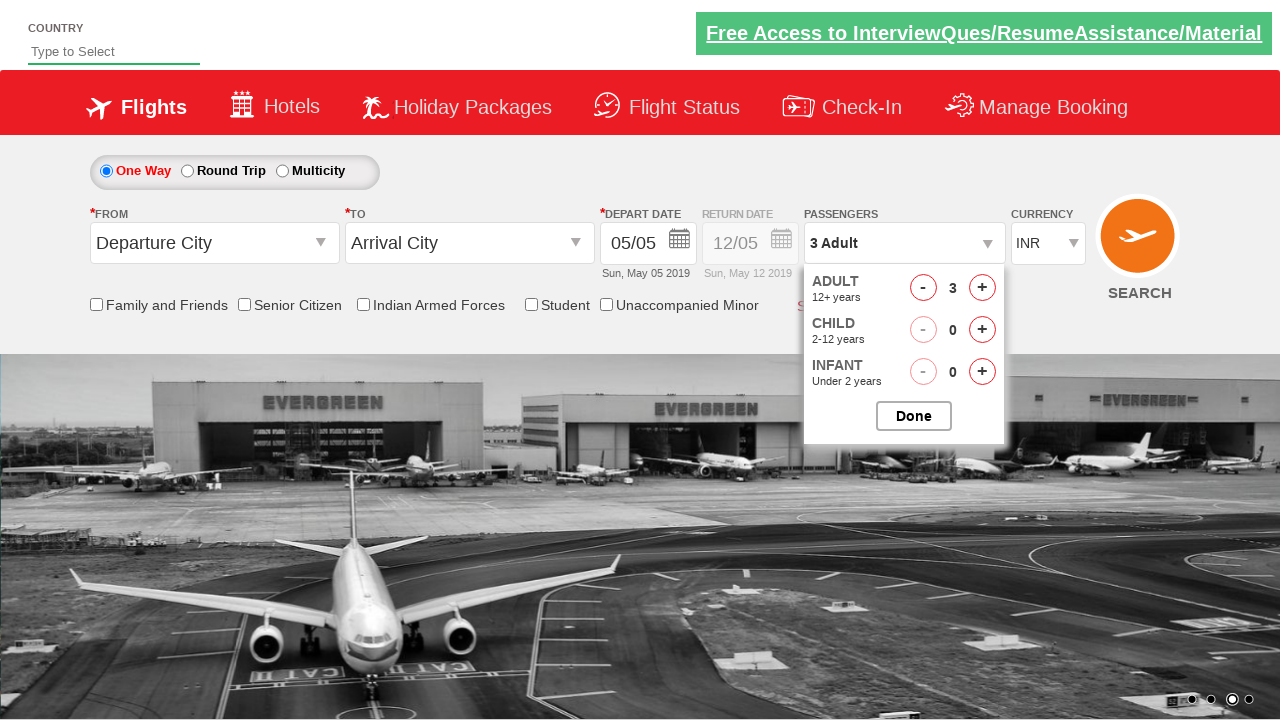

Incremented adult passenger count (iteration 3 of 4) at (982, 288) on #hrefIncAdt
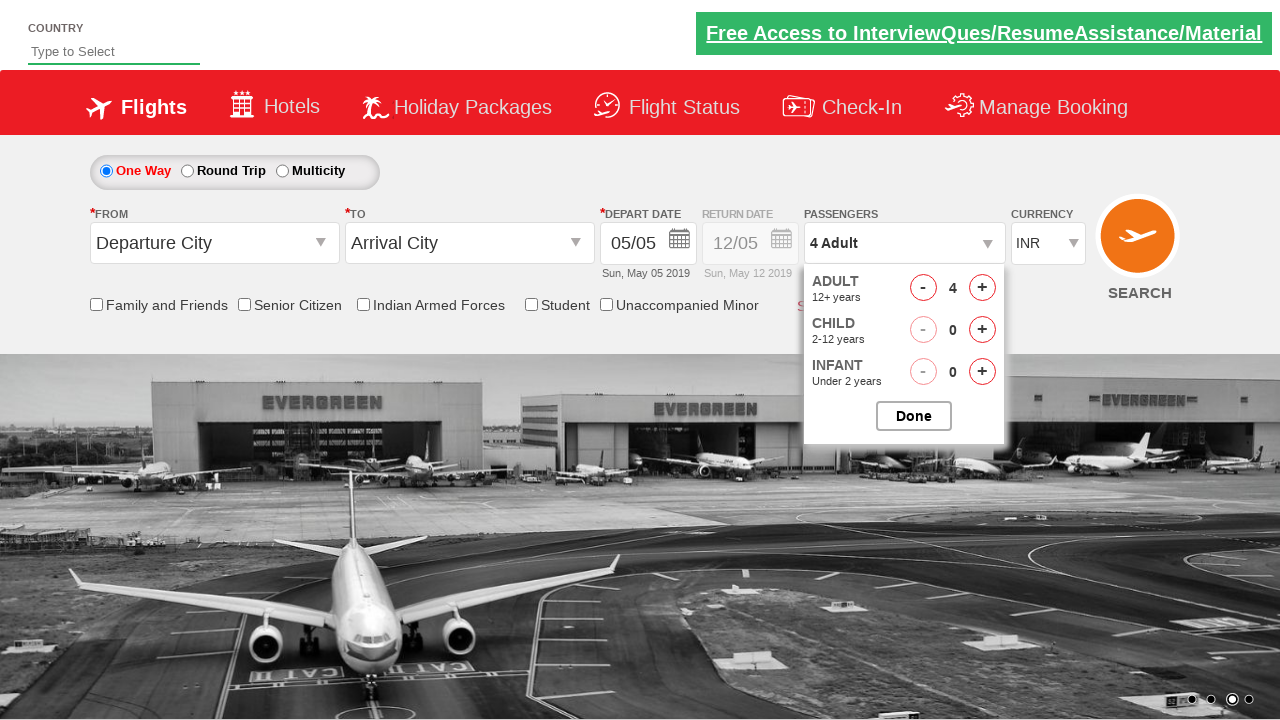

Incremented adult passenger count (iteration 4 of 4) at (982, 288) on #hrefIncAdt
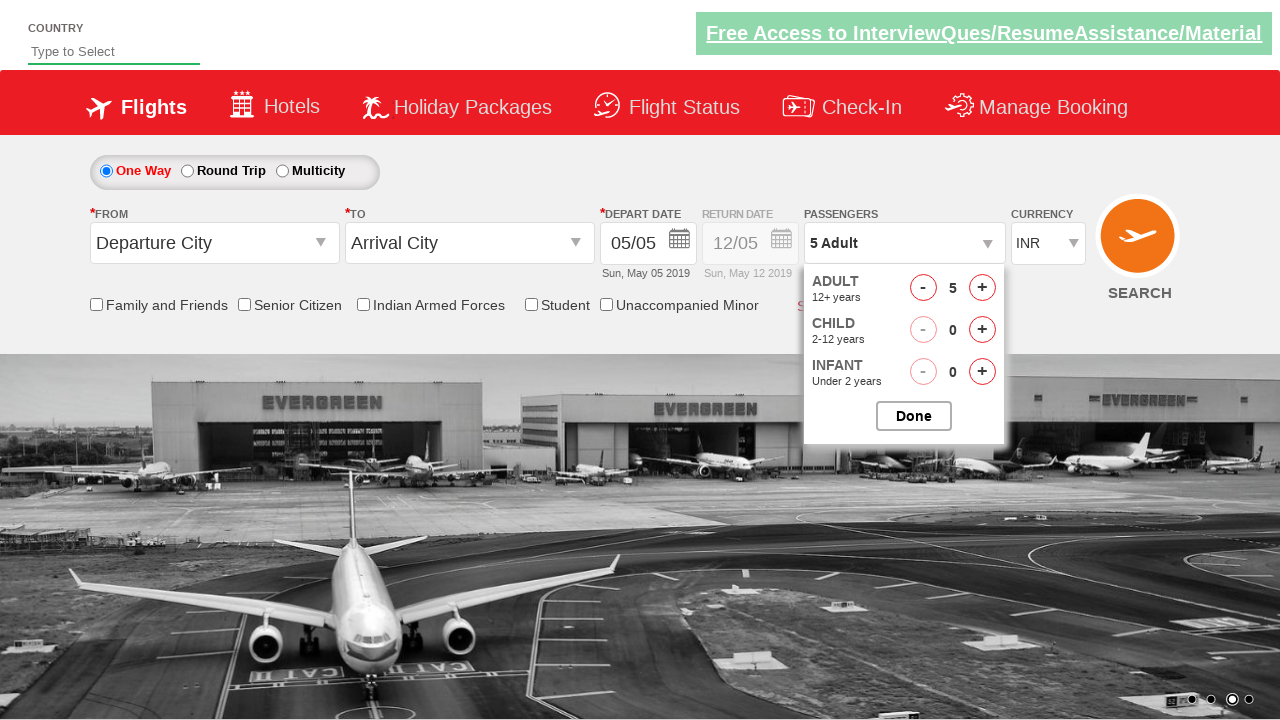

Closed the passenger options dropdown at (914, 416) on #btnclosepaxoption
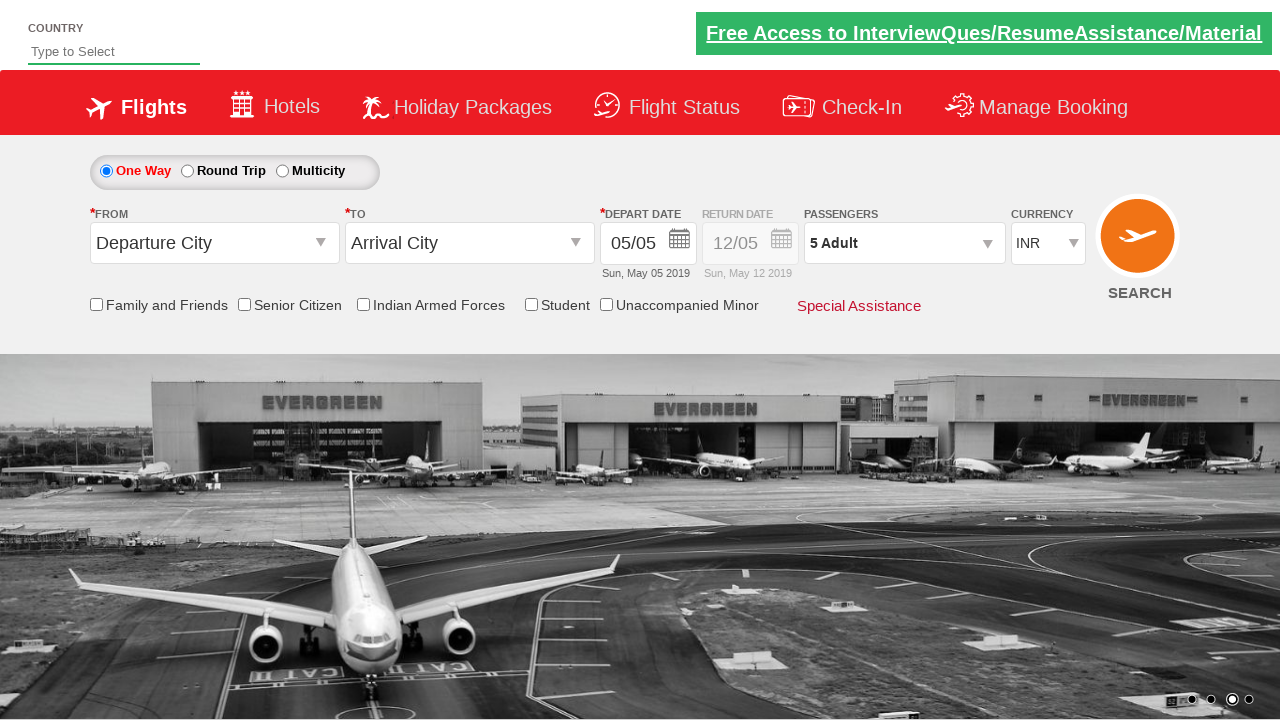

UI updated after closing passenger dropdown
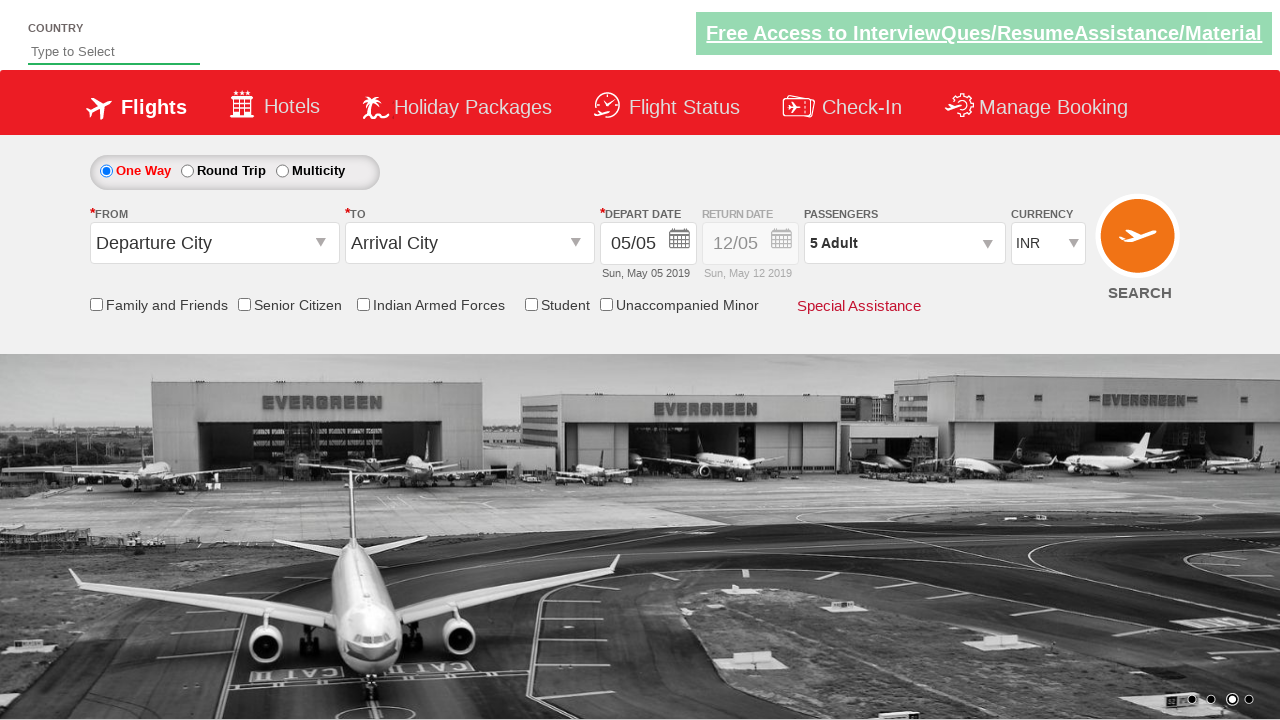

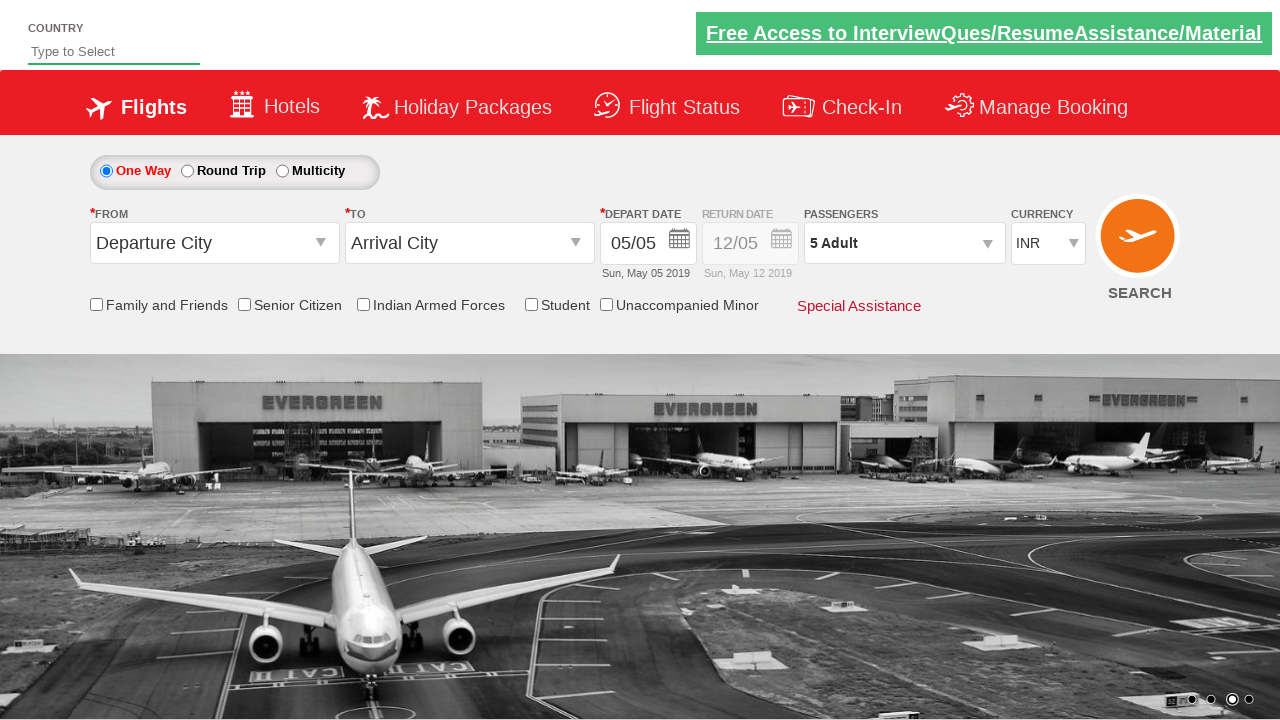